Navigates to Flipkart homepage and verifies the page loads by checking the current URL

Starting URL: https://www.flipkart.com/

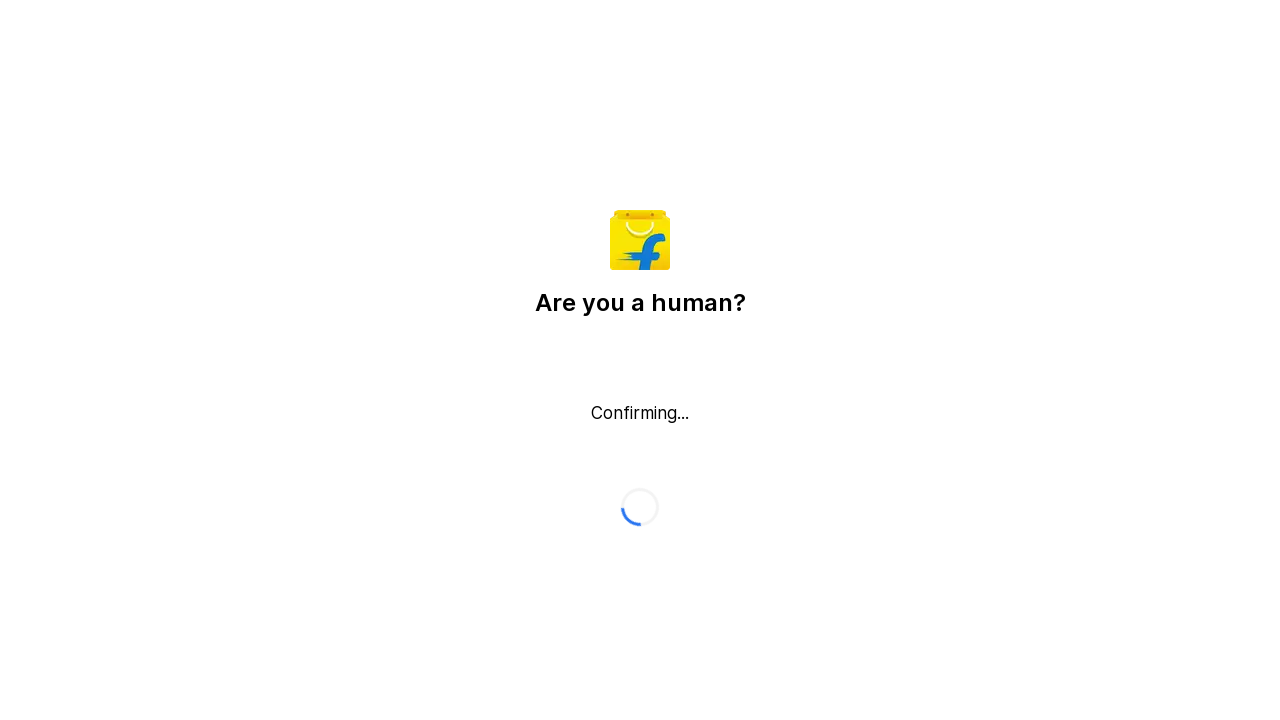

Waited for page to reach domcontentloaded state
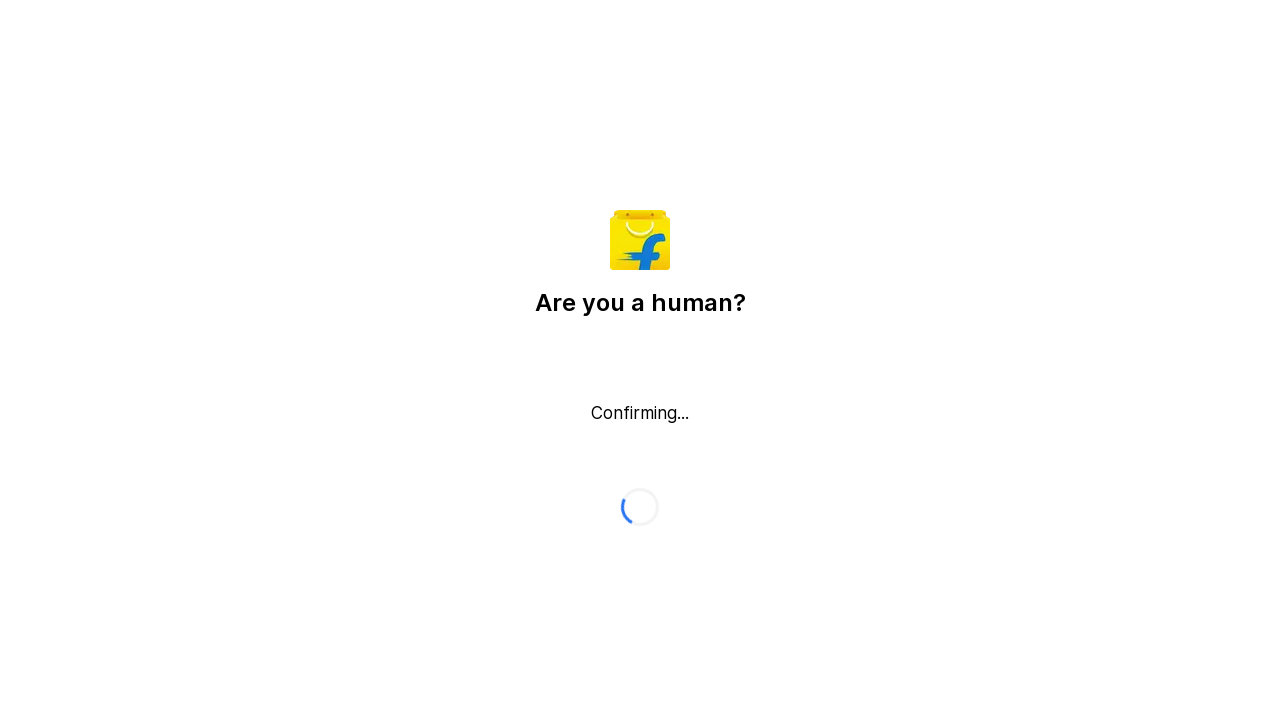

Verified current URL contains 'flipkart'
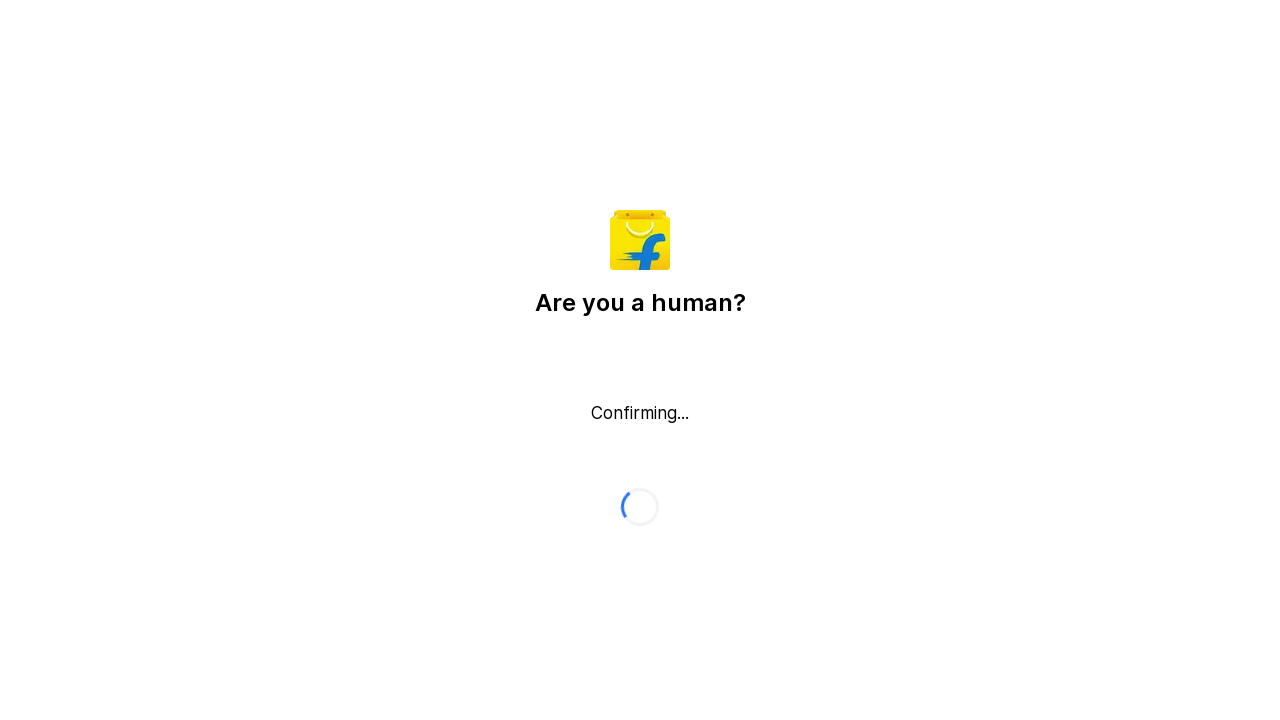

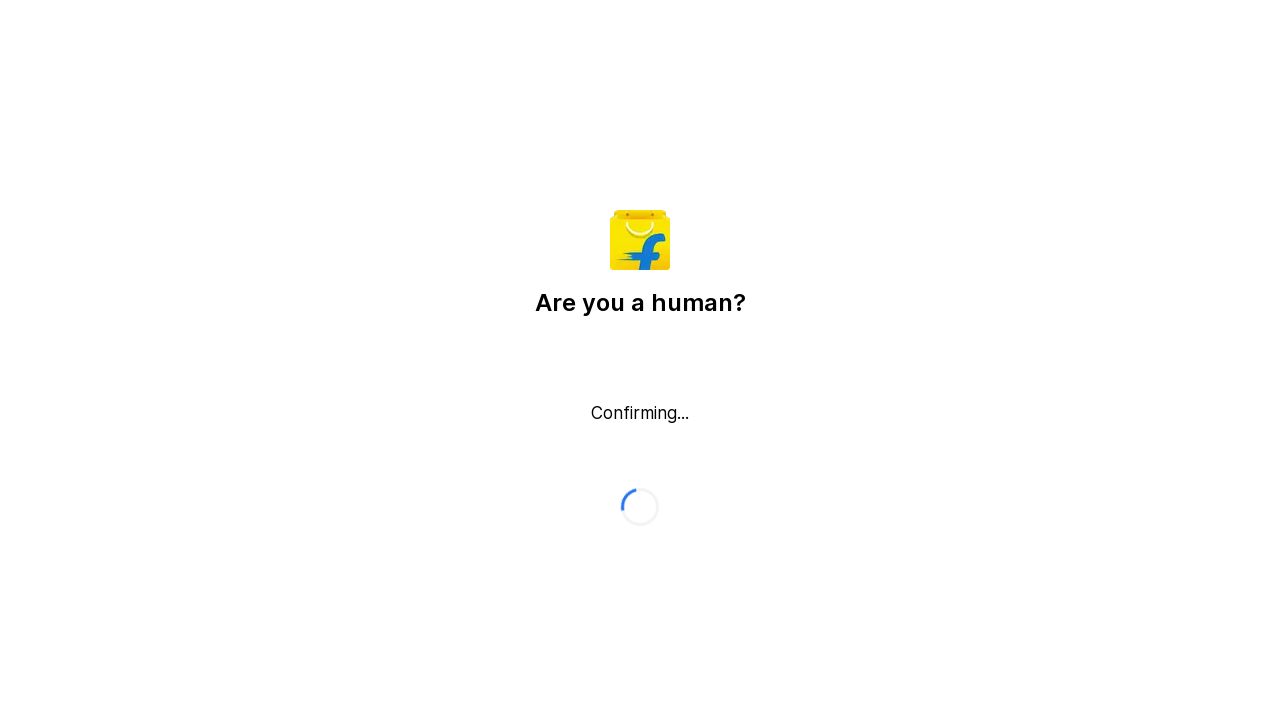